Navigates to a simple form page and locates the submit button element by its ID to verify it exists on the page.

Starting URL: http://suninjuly.github.io/simple_form_find_task.html

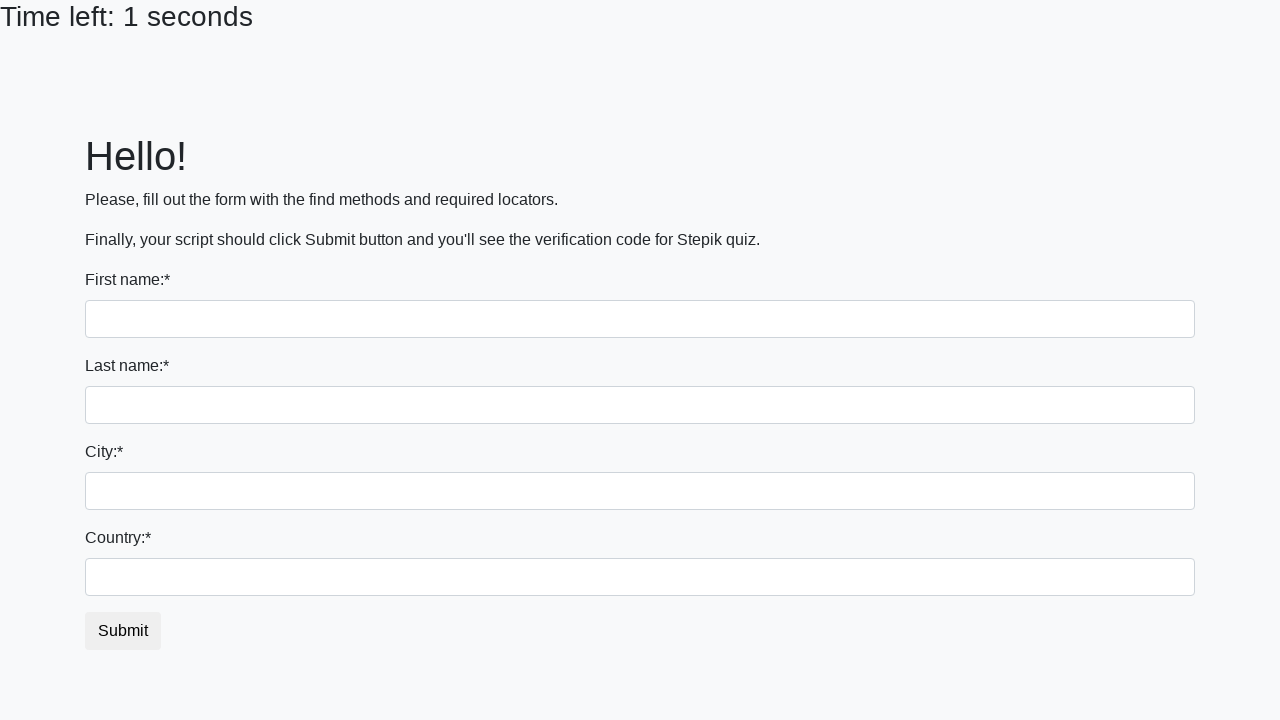

Navigated to simple form page
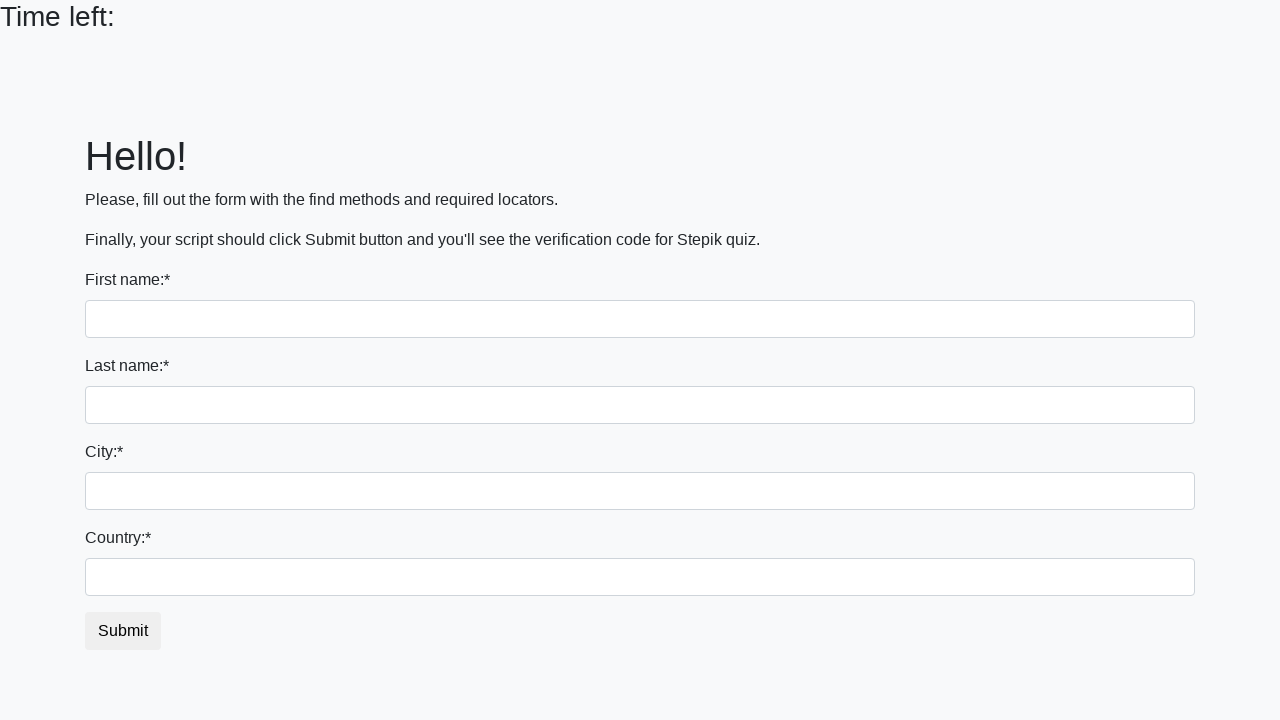

Submit button element located by ID and verified to exist
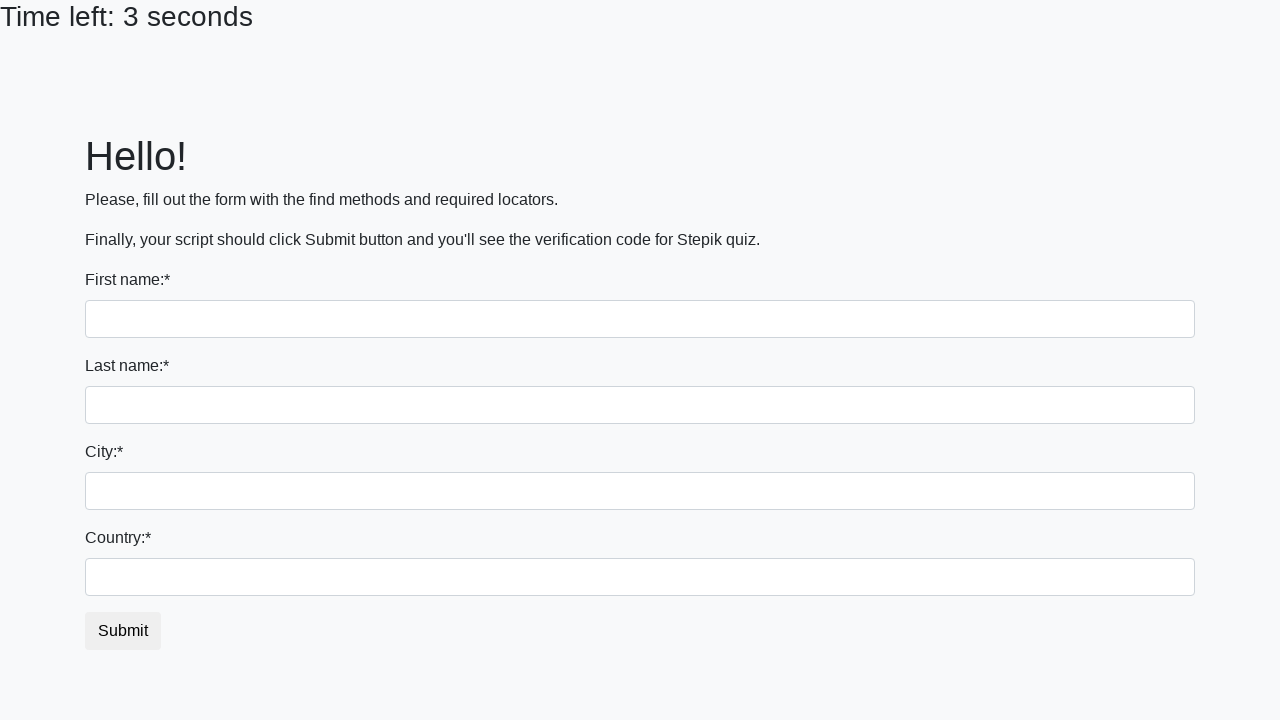

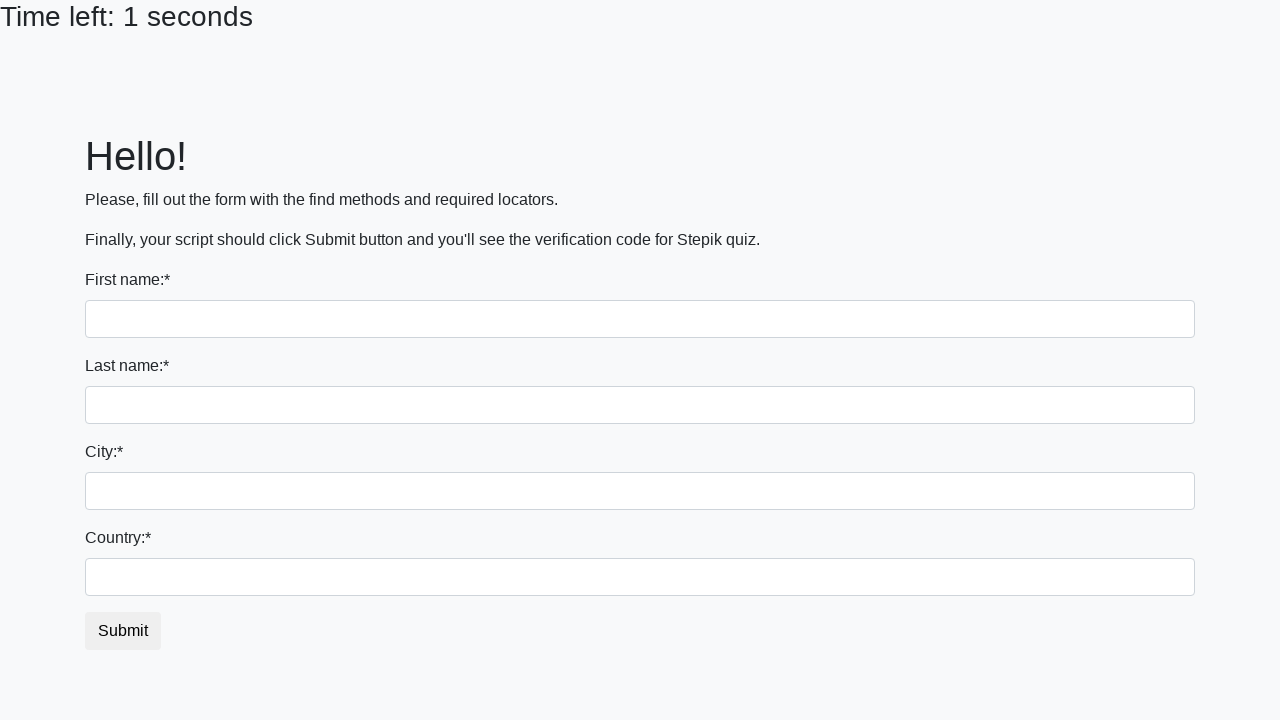